Tests navigation and scrolling on SpiceJet website by clicking on Students section and scrolling to Join SpiceClub element

Starting URL: https://www.spicejet.com/

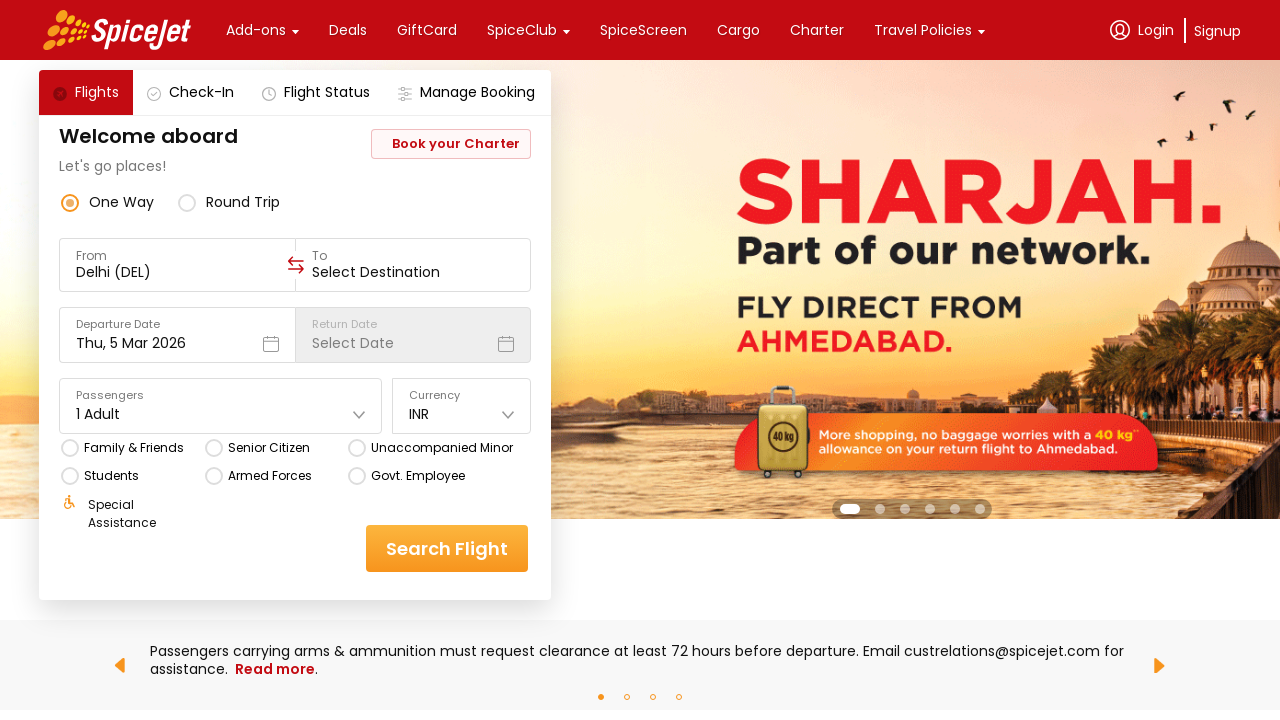

Clicked on Students section at (112, 476) on xpath=//div[text()='Students']
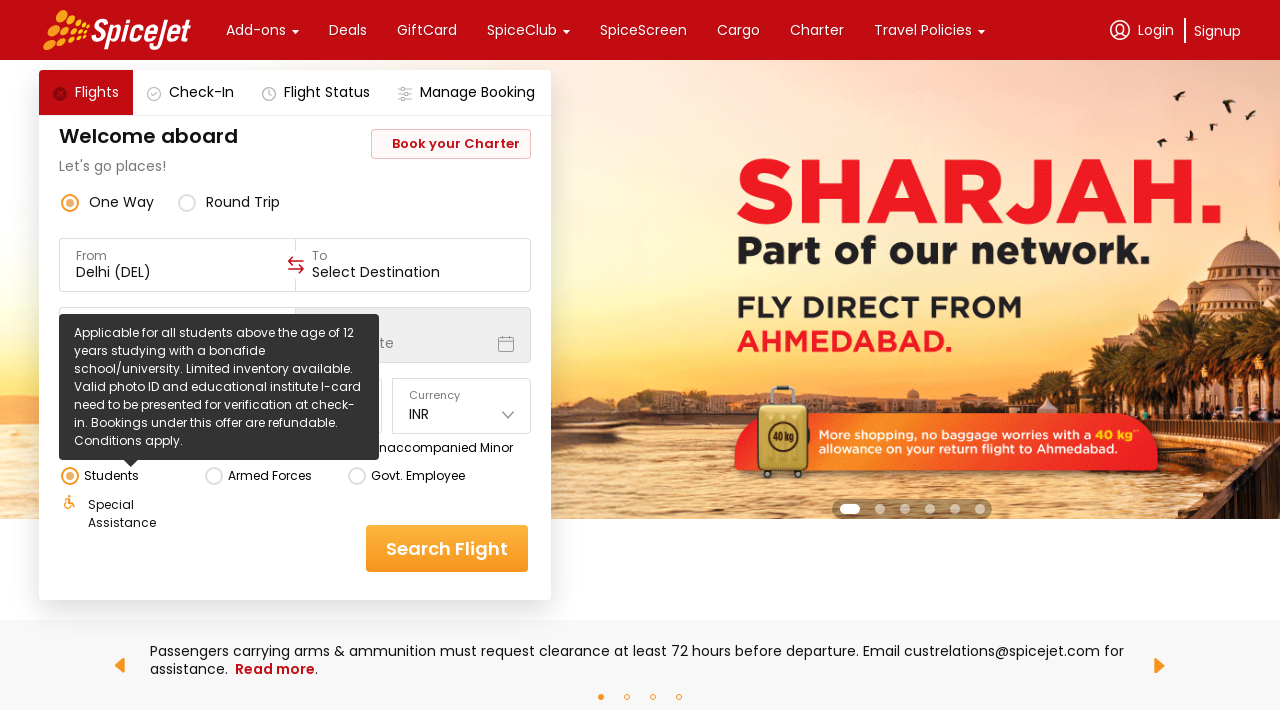

Join SpiceClub element became visible
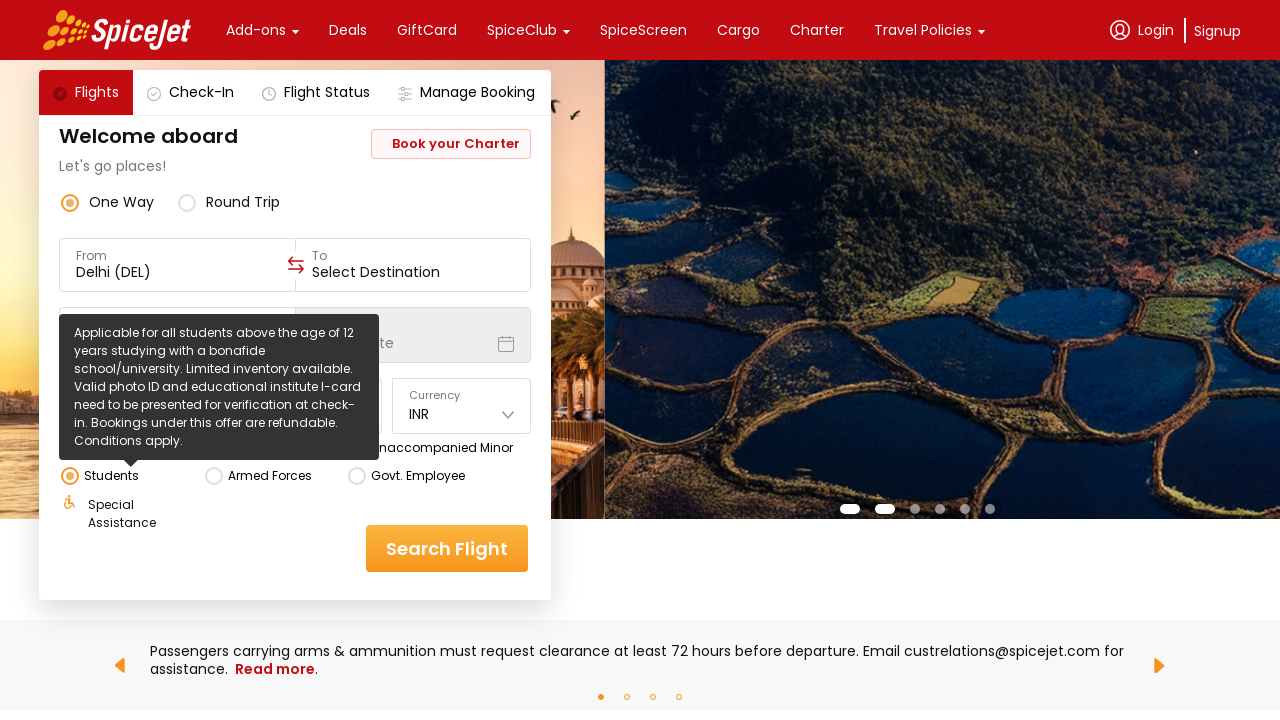

Scrolled to Join SpiceClub element
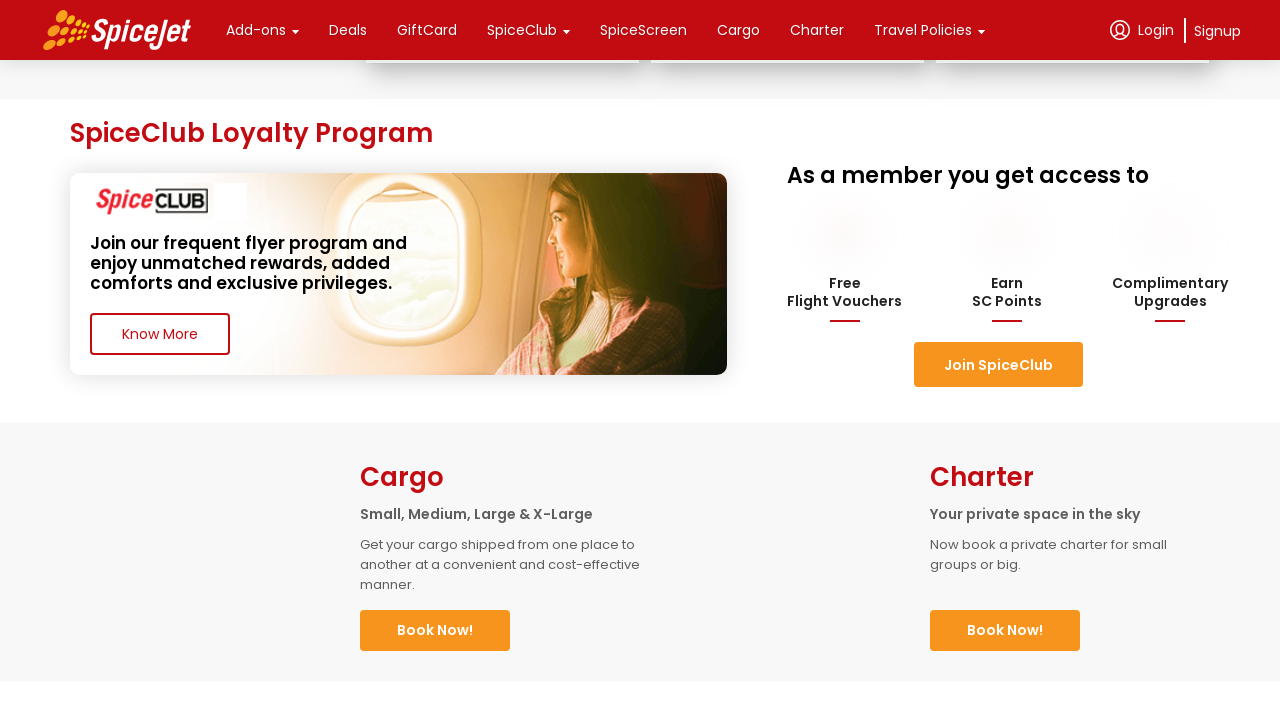

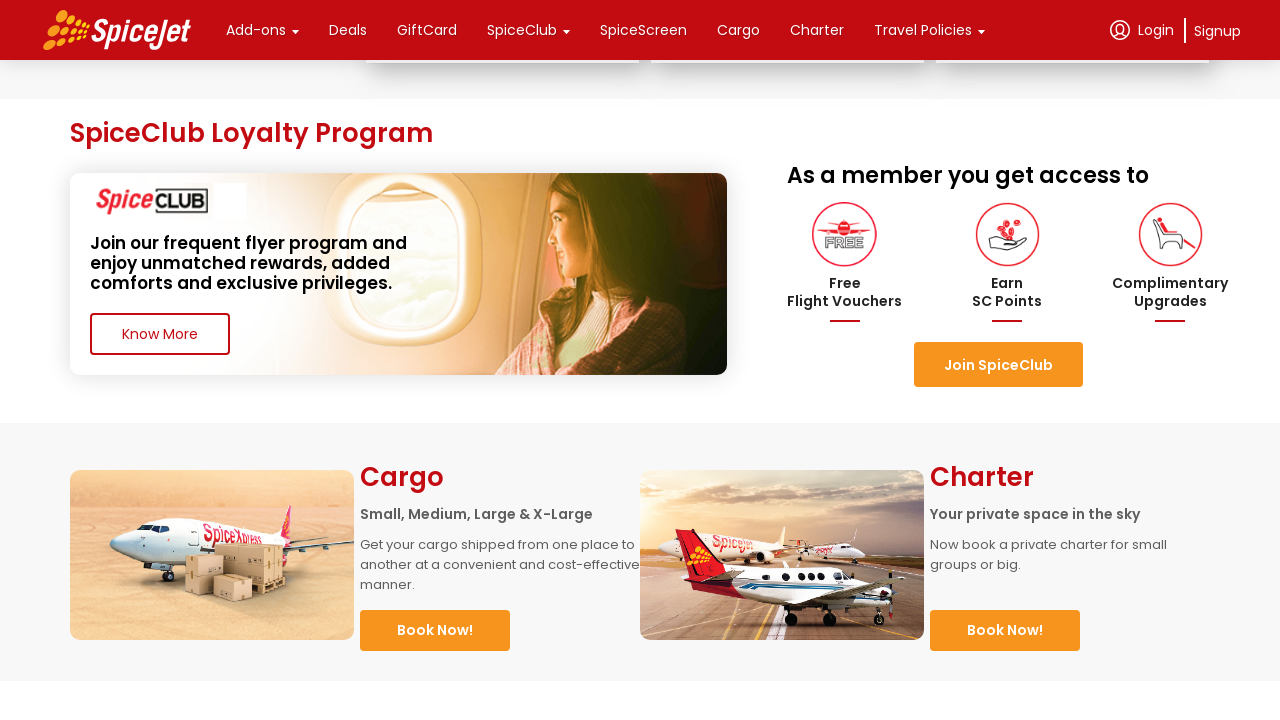